Tests form validation with incorrect data including an invalid email format and a phone number that's too short, then verifies the form does not submit successfully.

Starting URL: https://demoqa.com/automation-practice-form

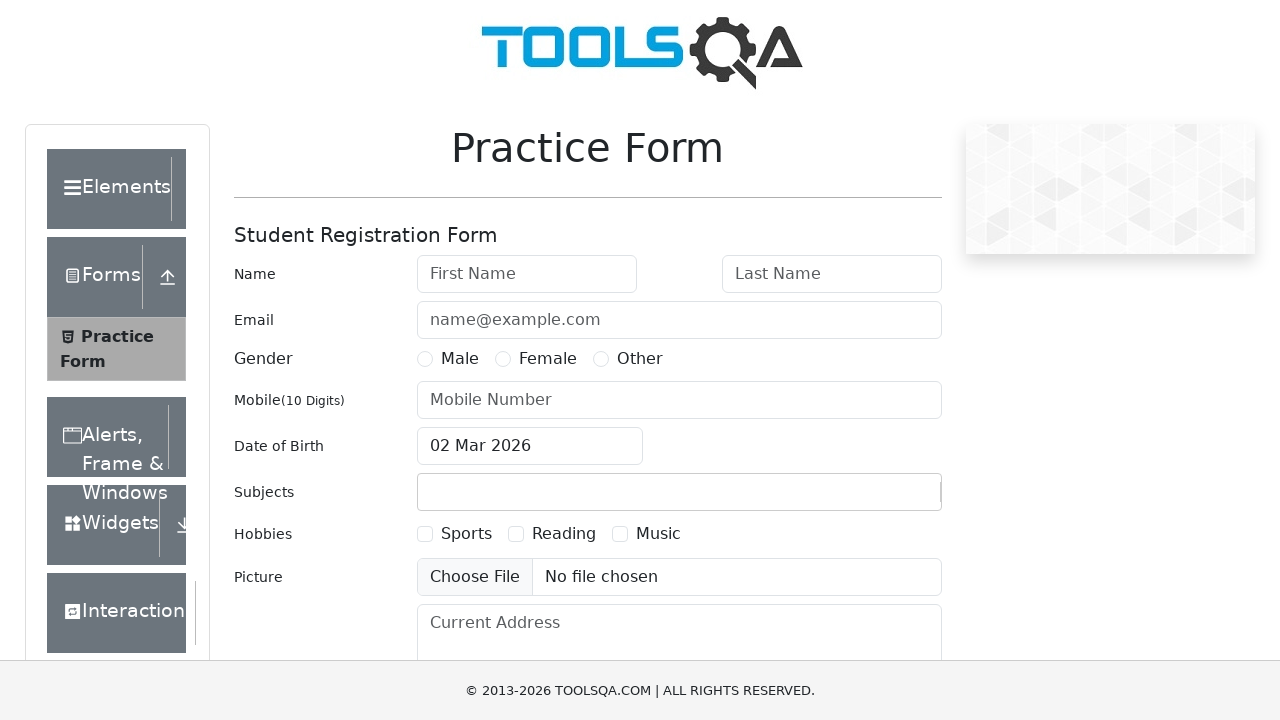

Filled first name field with 'Kevin' on #firstName
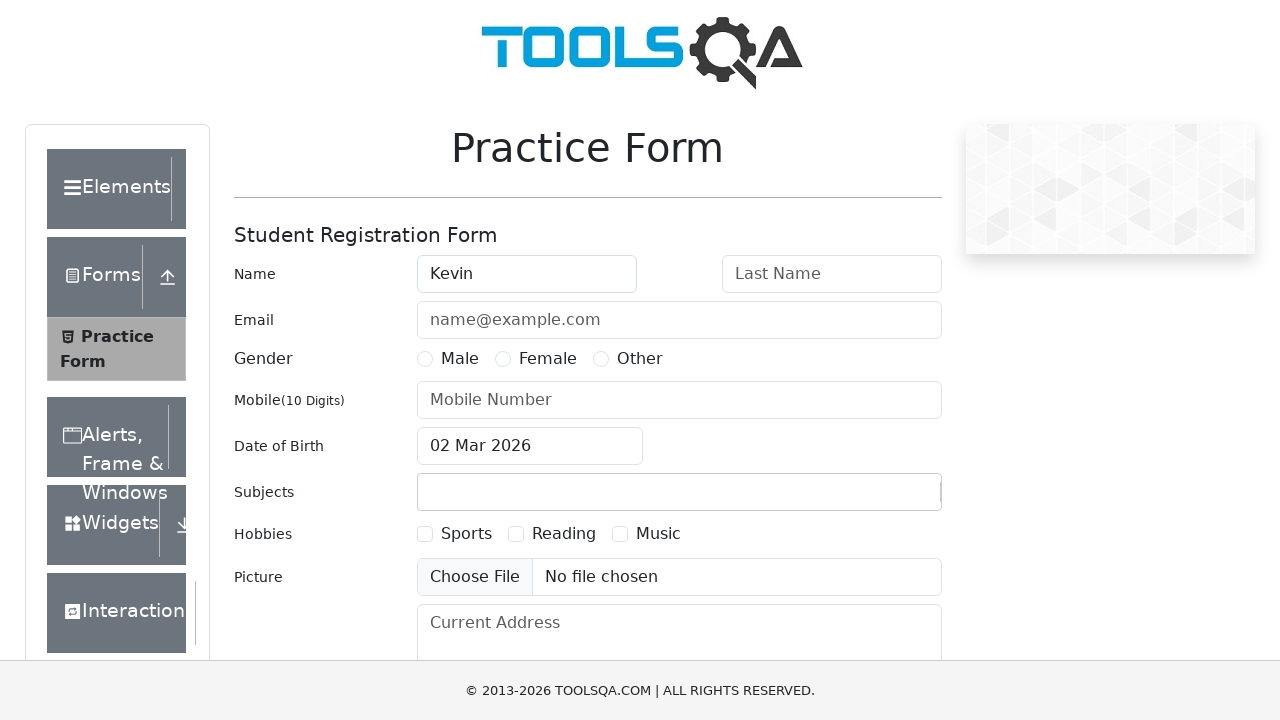

Filled last name field with 'Coloma' on #lastName
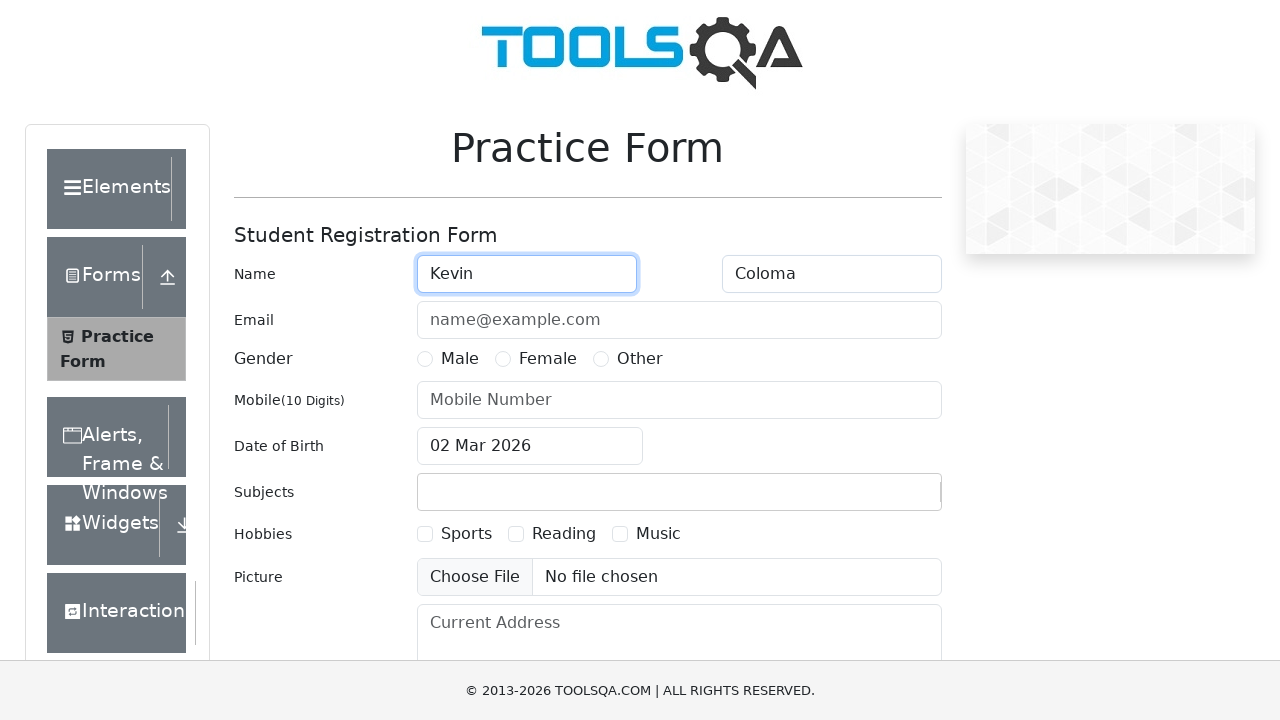

Filled email field with invalid format 'c.c.c' on #userEmail
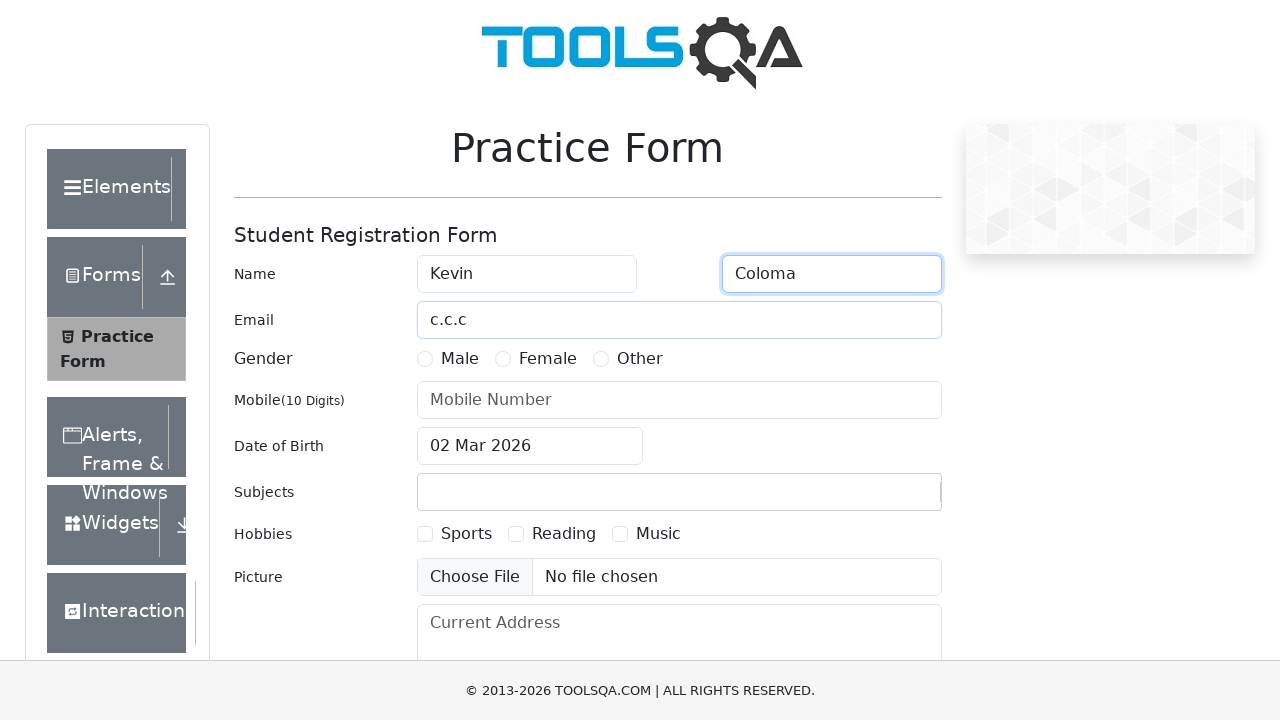

Selected Male gender option at (460, 359) on label[for='gender-radio-1']
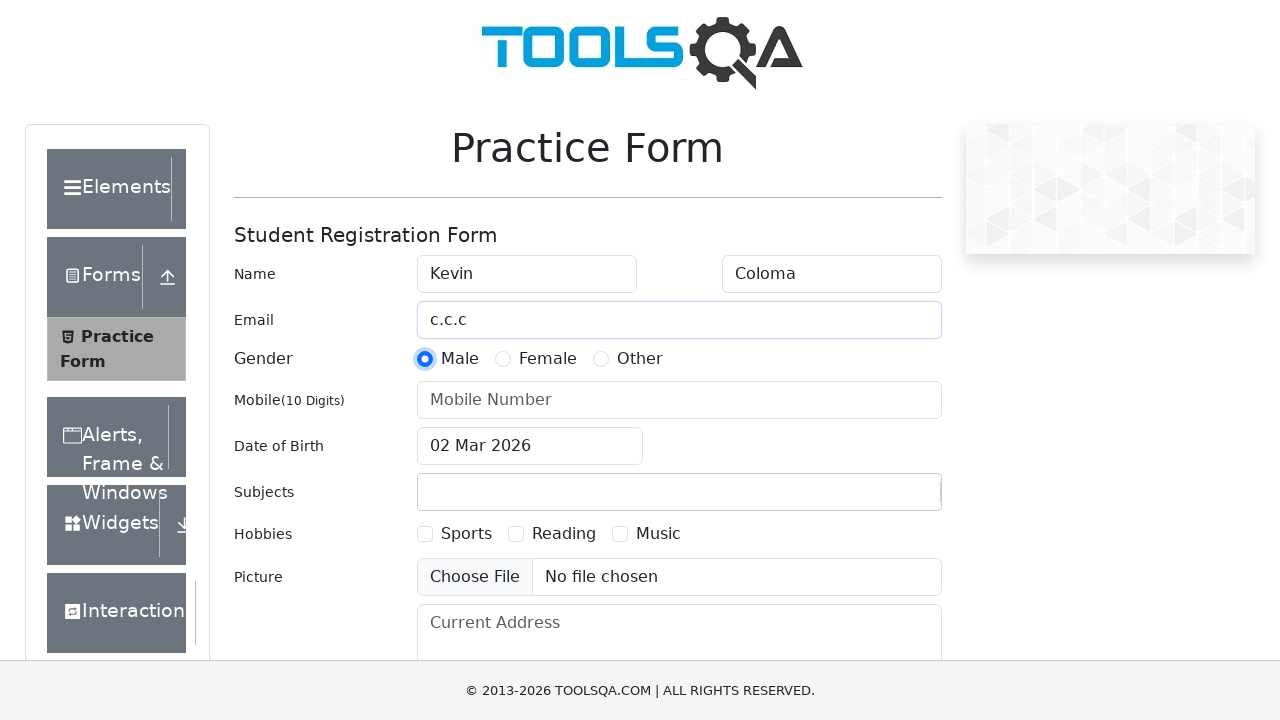

Filled phone number field with too-short value '12345' on #userNumber
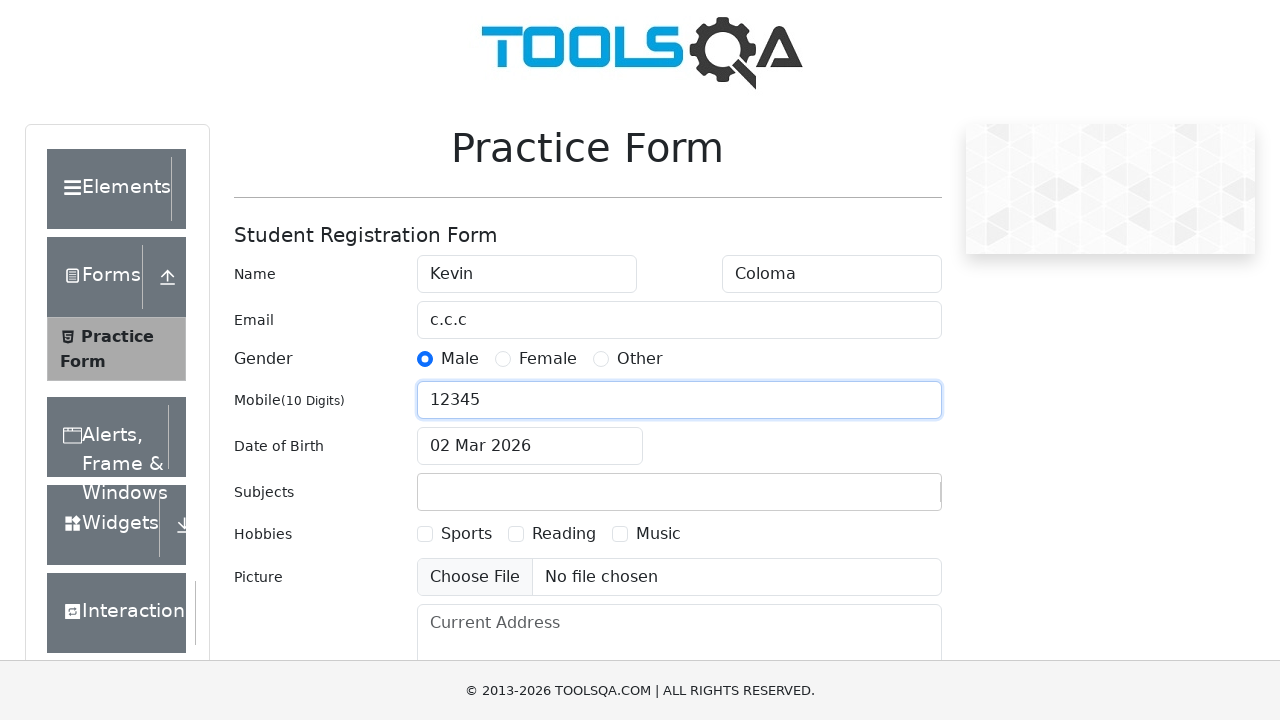

Selected first hobby checkbox at (466, 534) on label[for='hobbies-checkbox-1']
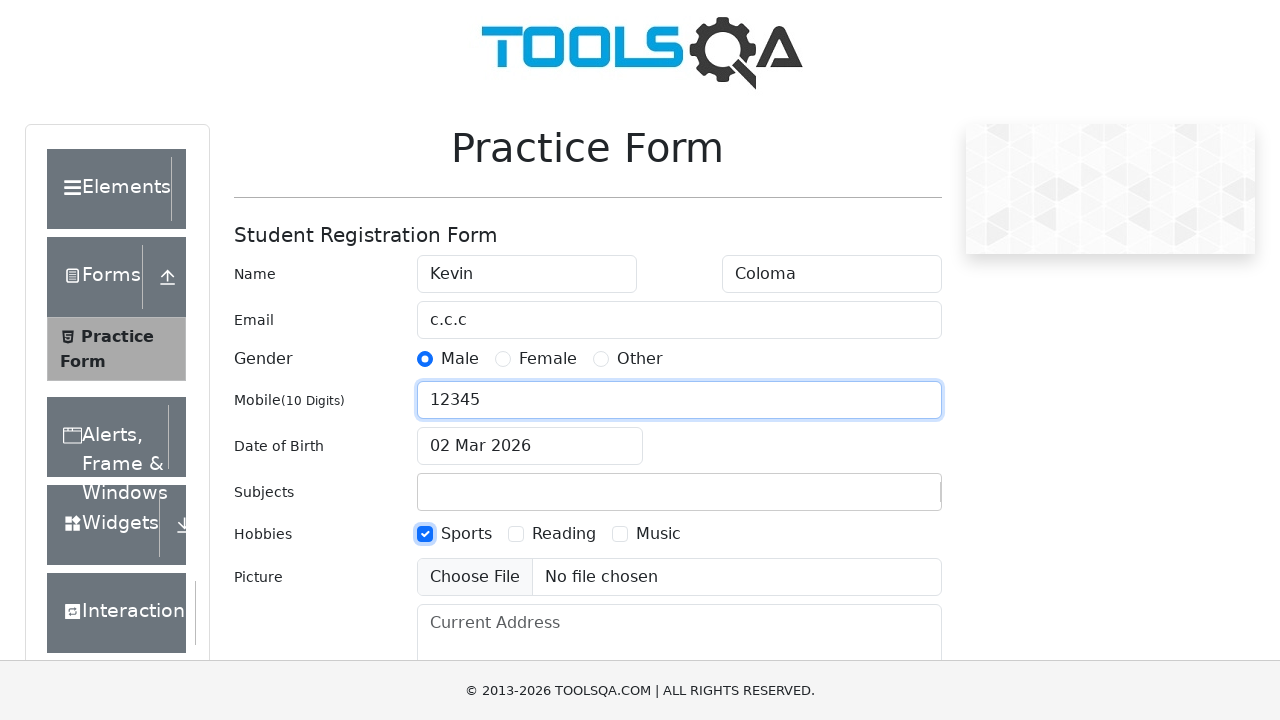

Selected second hobby checkbox at (564, 534) on label[for='hobbies-checkbox-2']
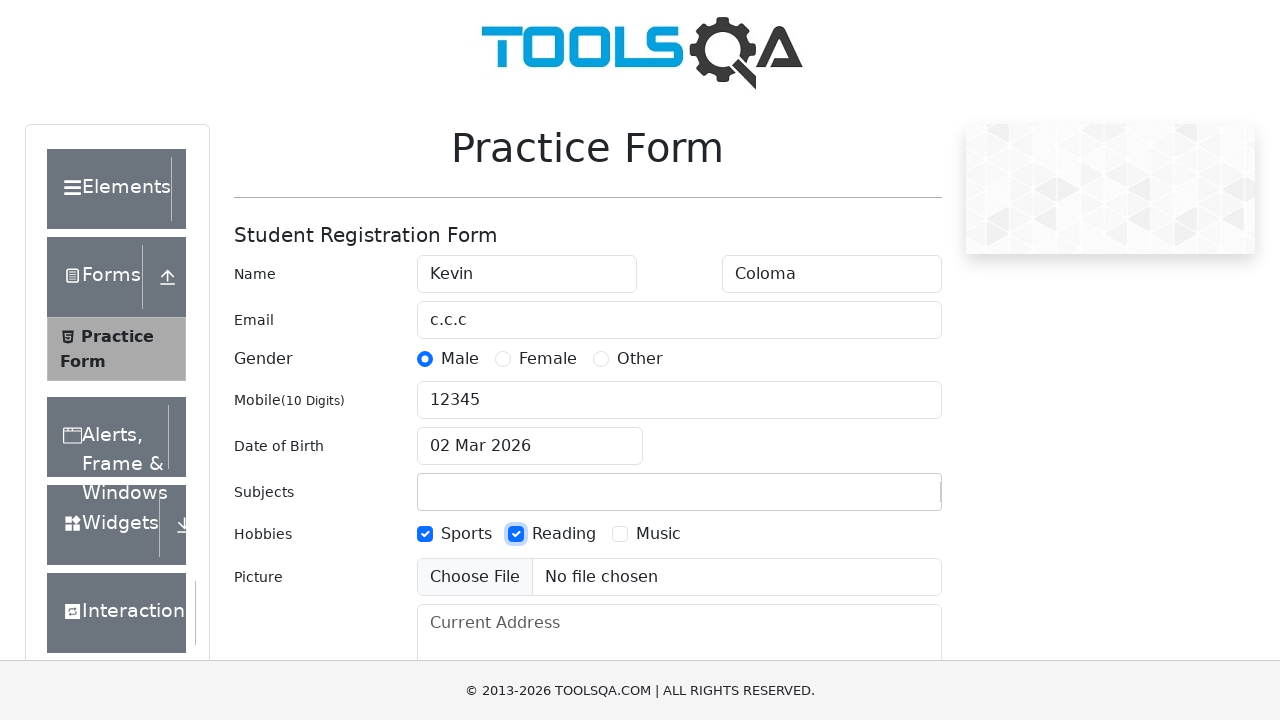

Filled current address field with 'Quito,Chillogallo' on #currentAddress
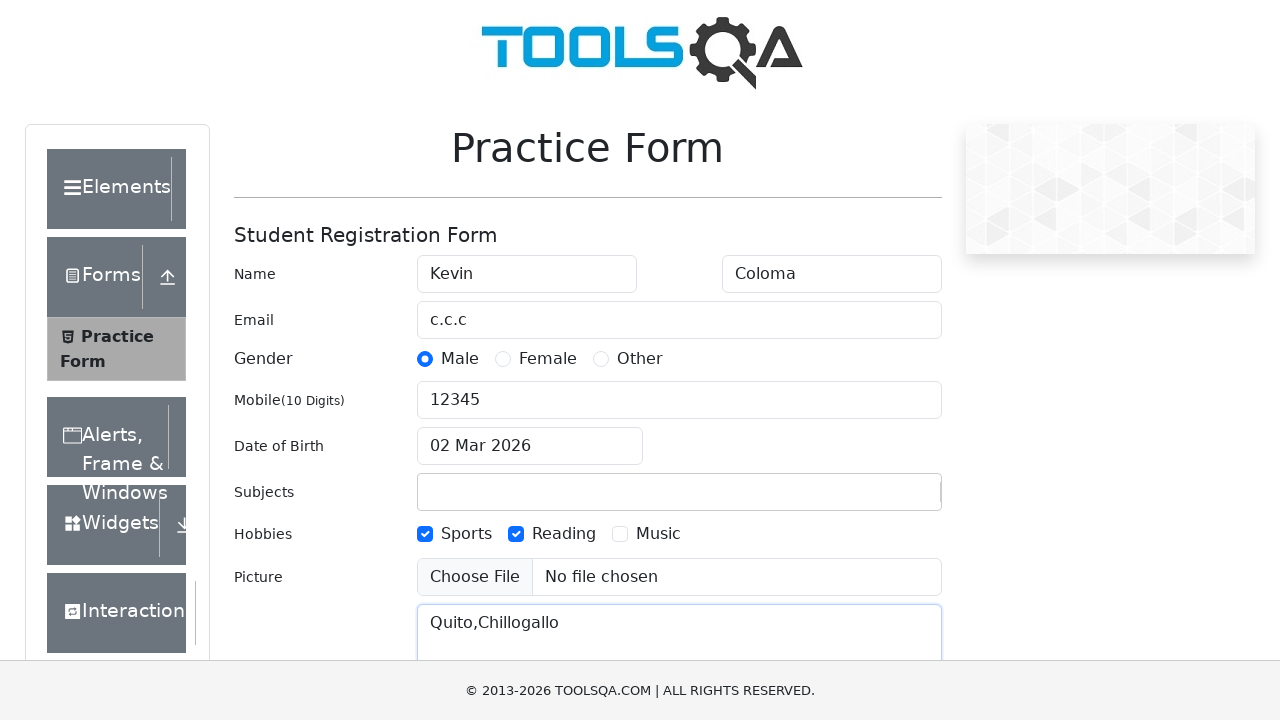

Scrolled down using PageDown
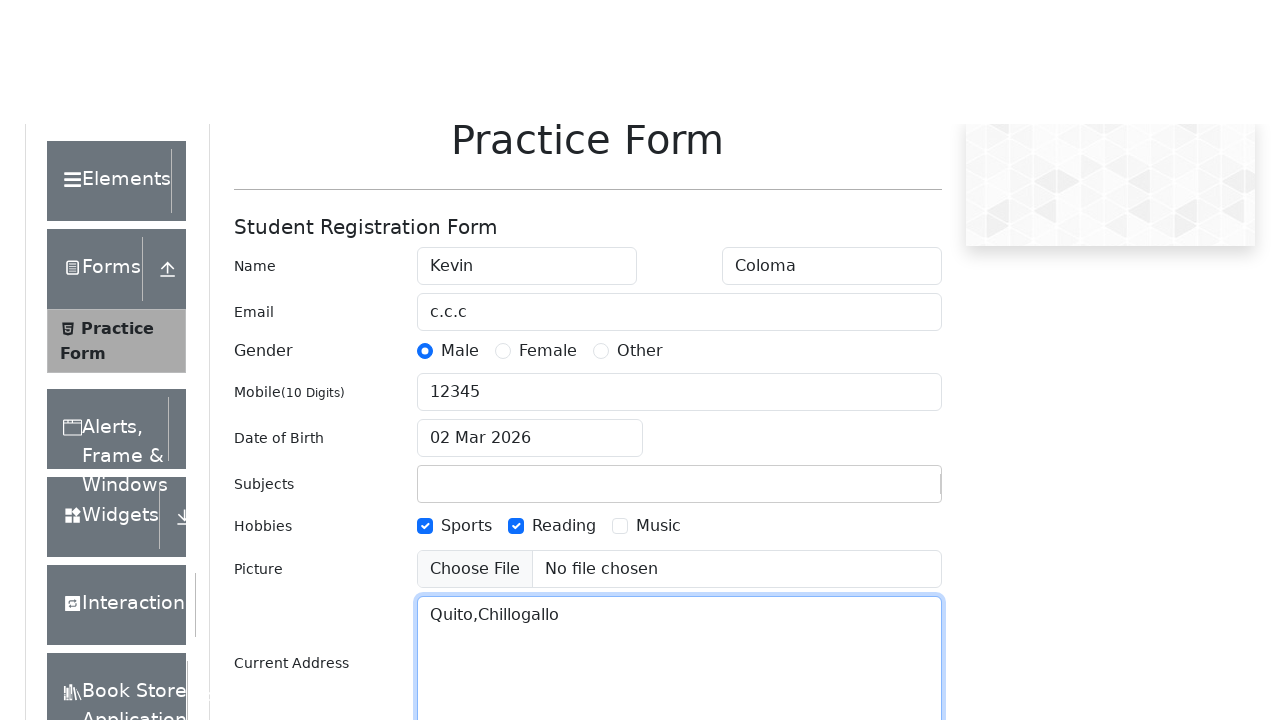

Clicked submit button with invalid form data at (885, 499) on #submit
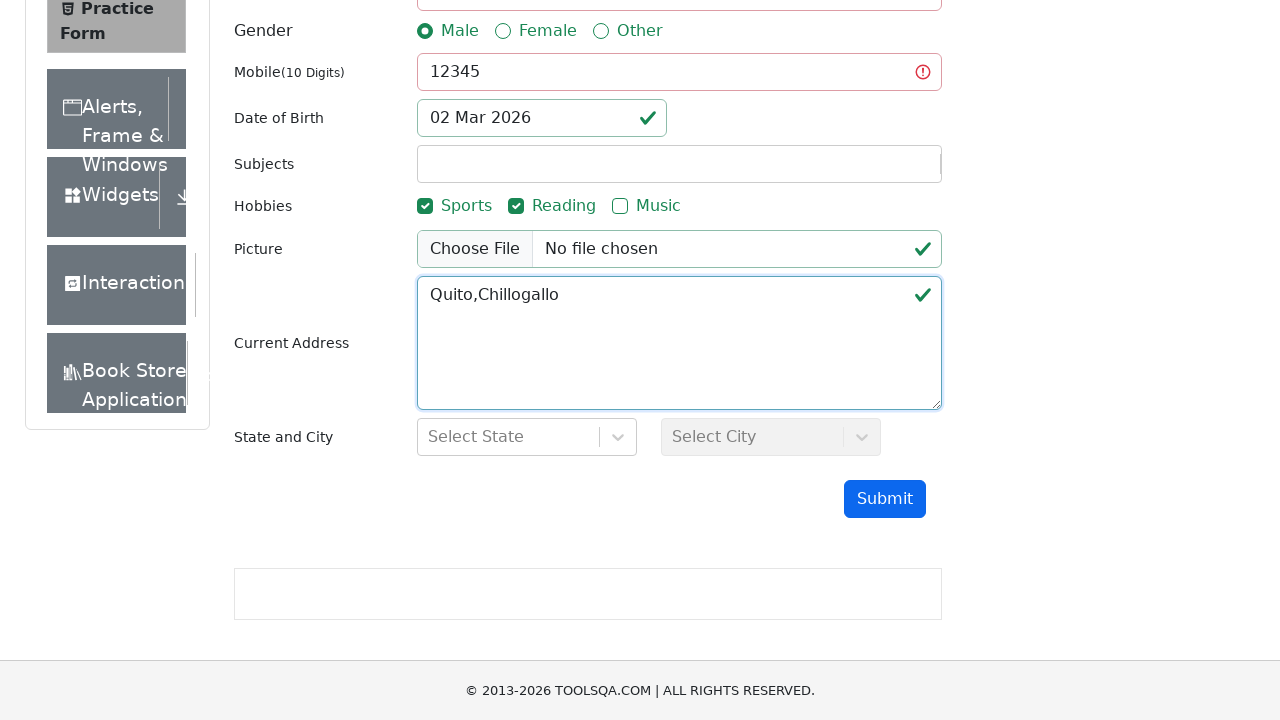

Waited 1000ms for form validation
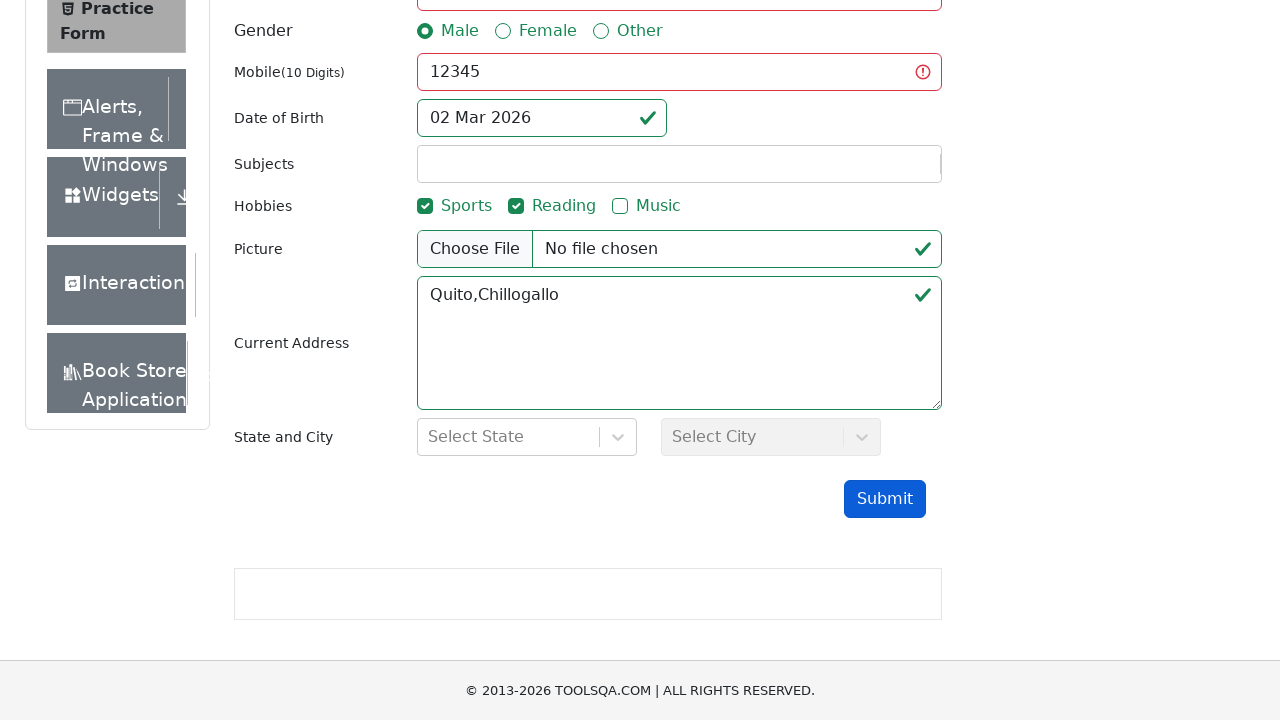

Verified modal does not appear - found 0 modal elements
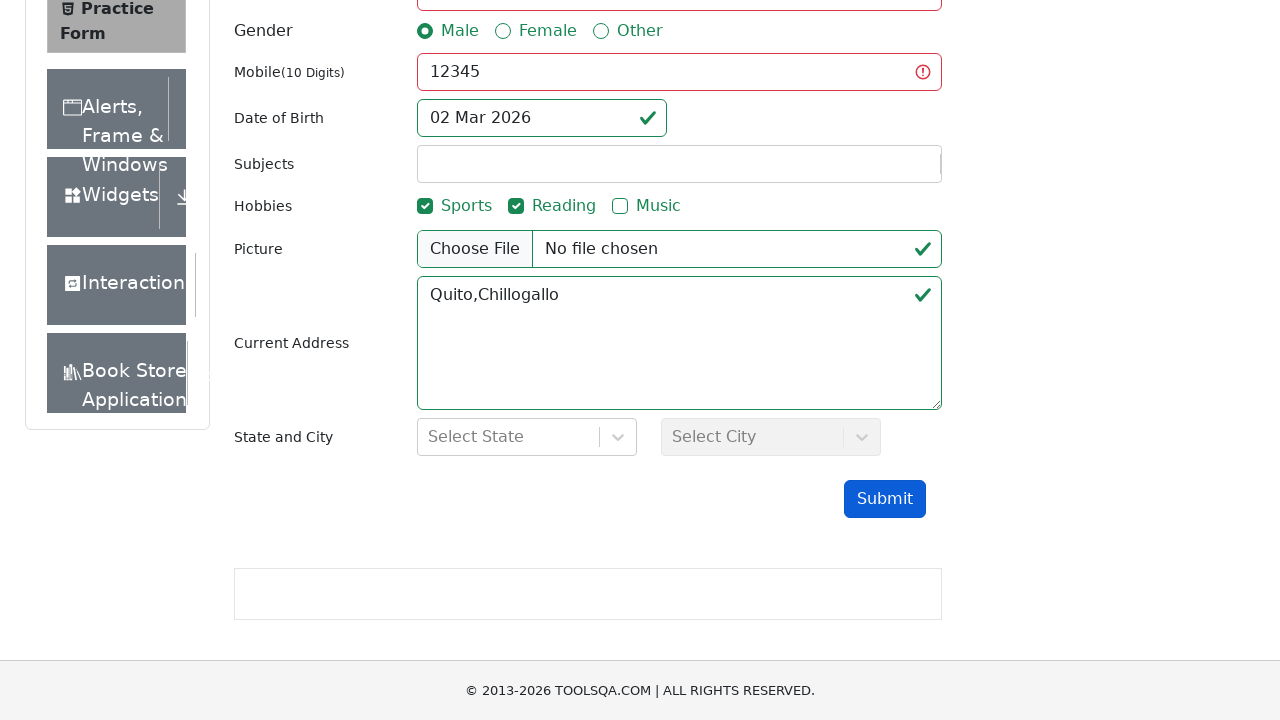

Assertion passed - form validation prevented submission as expected
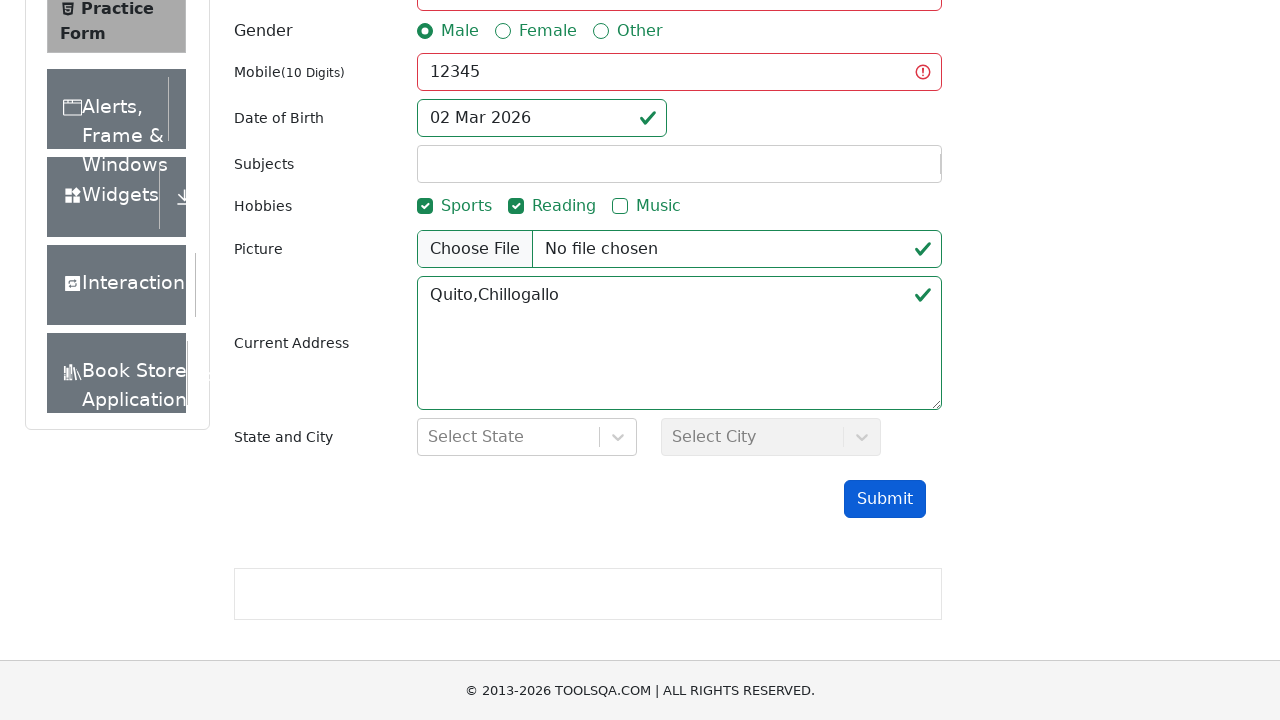

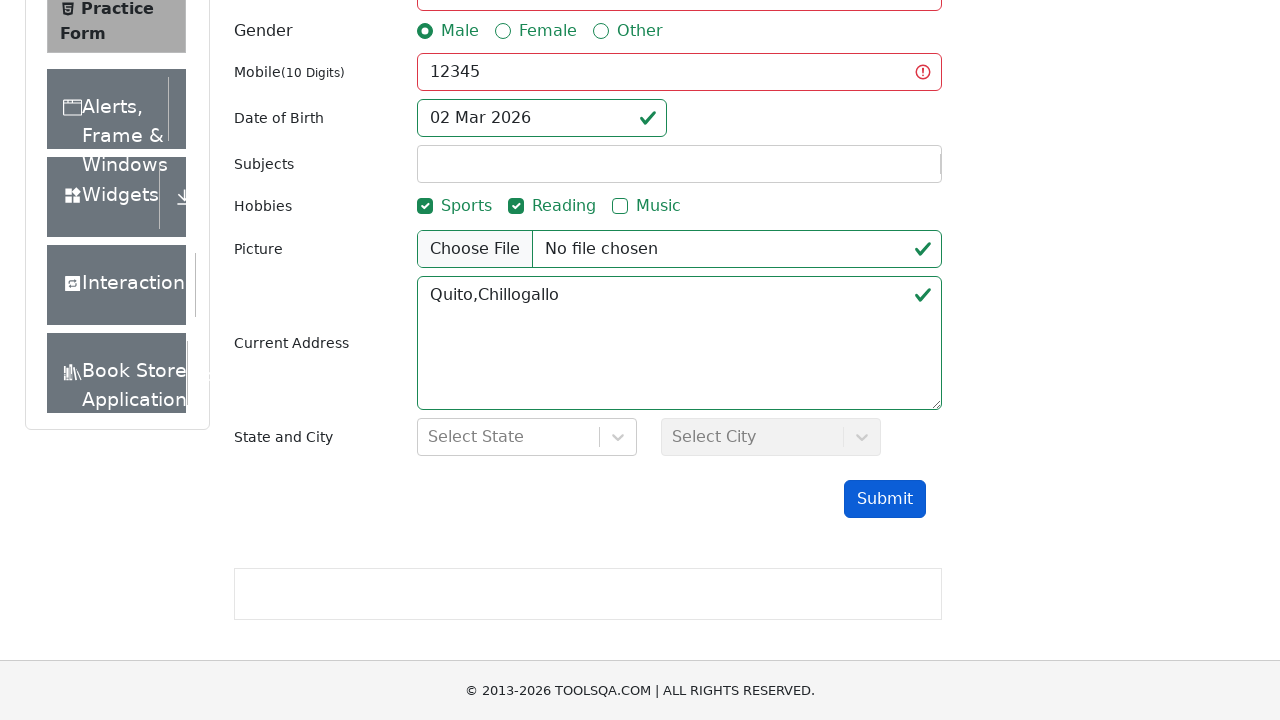